Navigates to VWO application and verifies the page title is "Login - VWO" to confirm the page loaded correctly

Starting URL: https://app.vwo.com

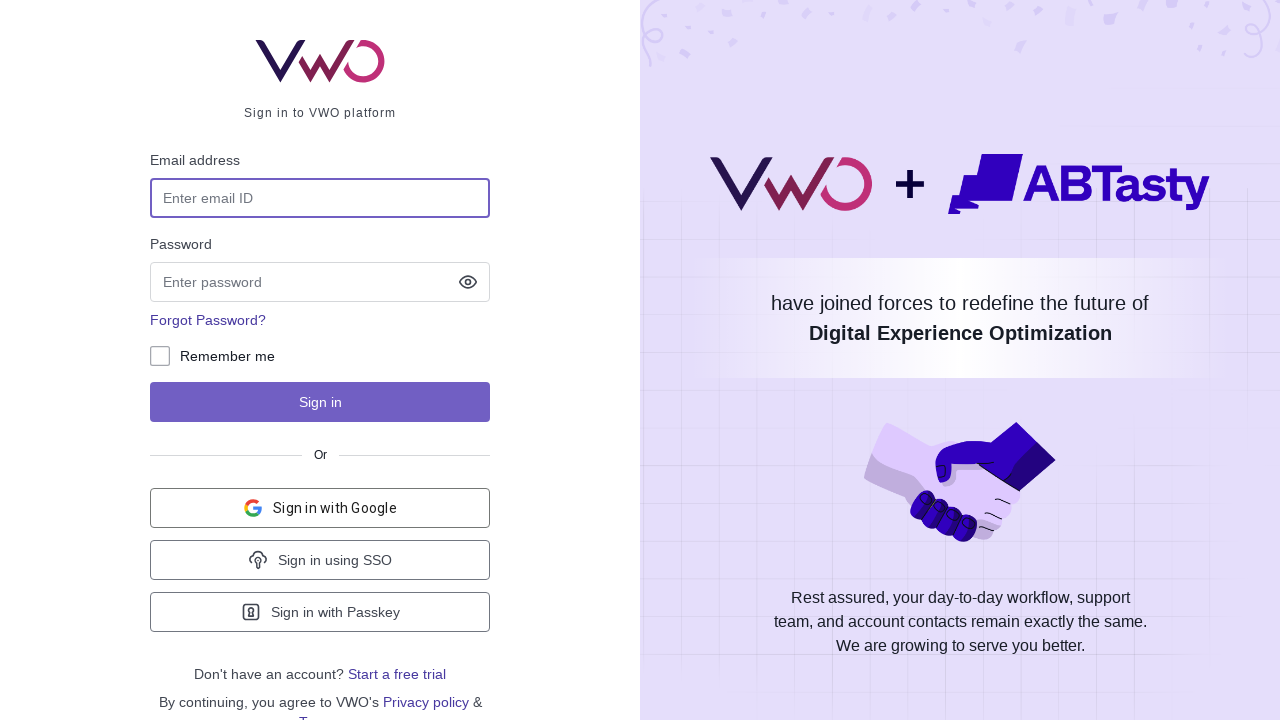

Navigated to VWO application at https://app.vwo.com
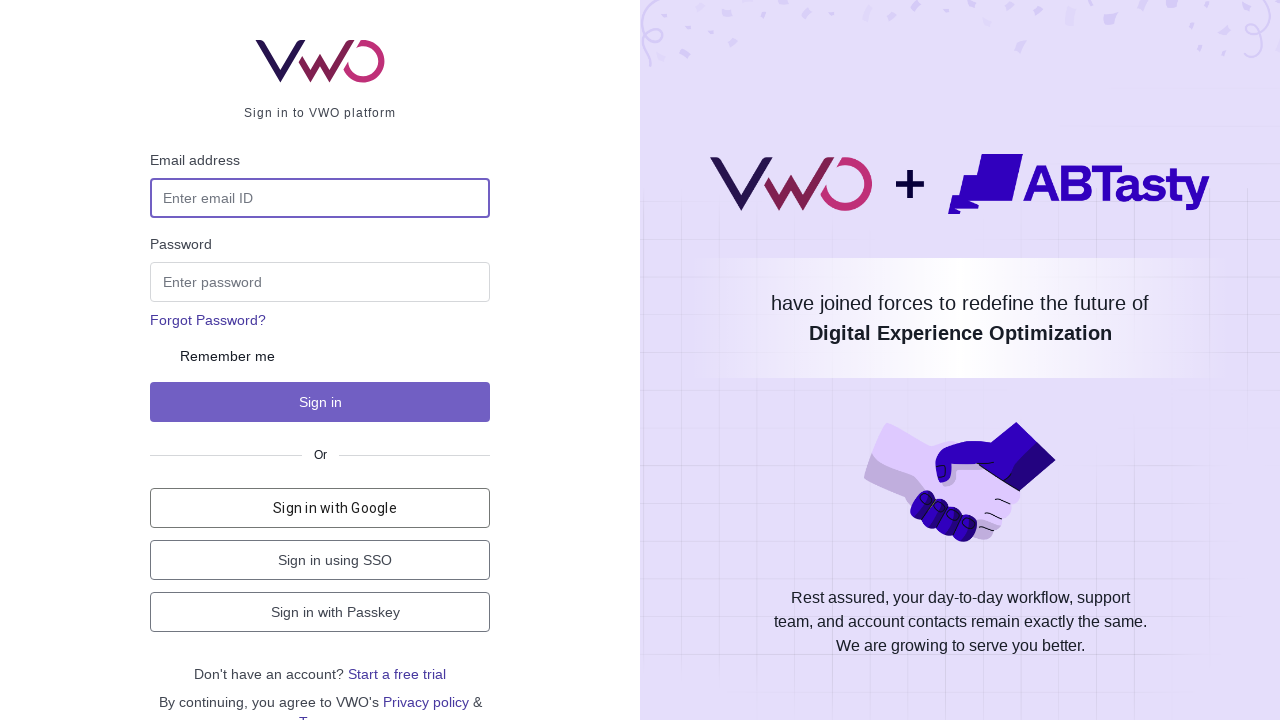

Verified page title is 'Login - VWO'
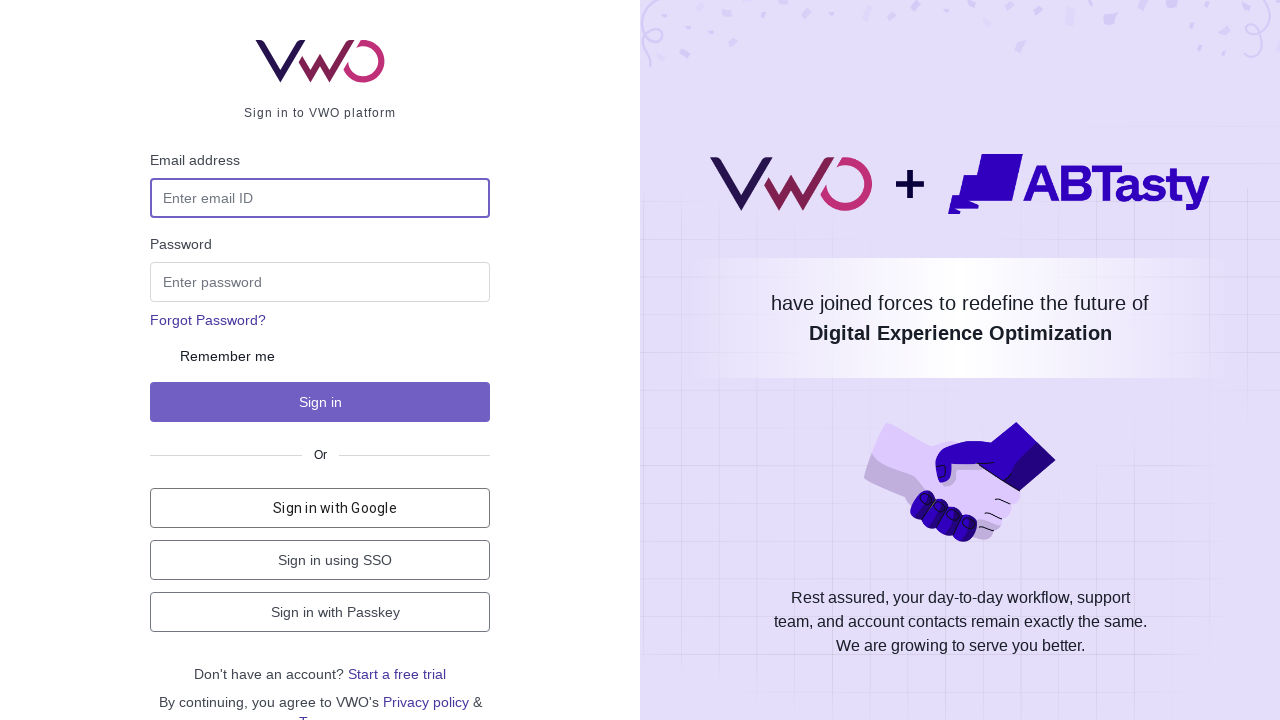

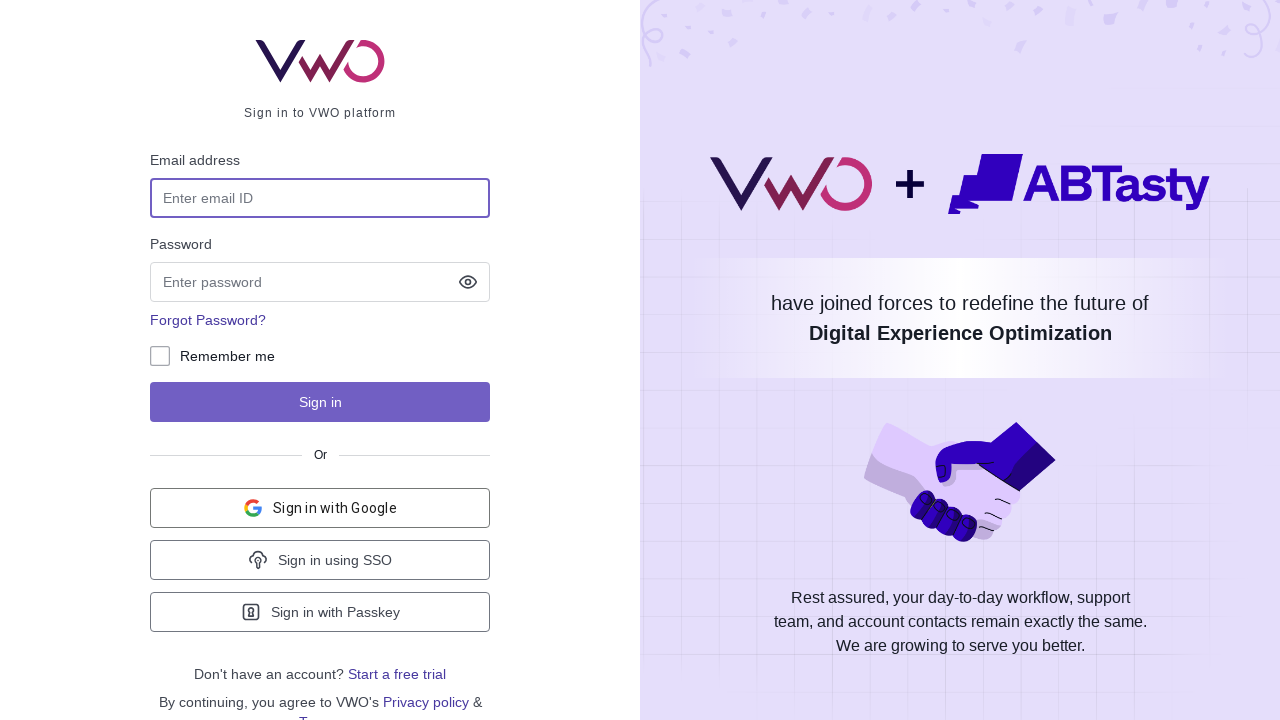